Tests dropdown selection functionality by selecting a province from a dropdown list and verifying the selection

Starting URL: https://egov.danang.gov.vn/reg

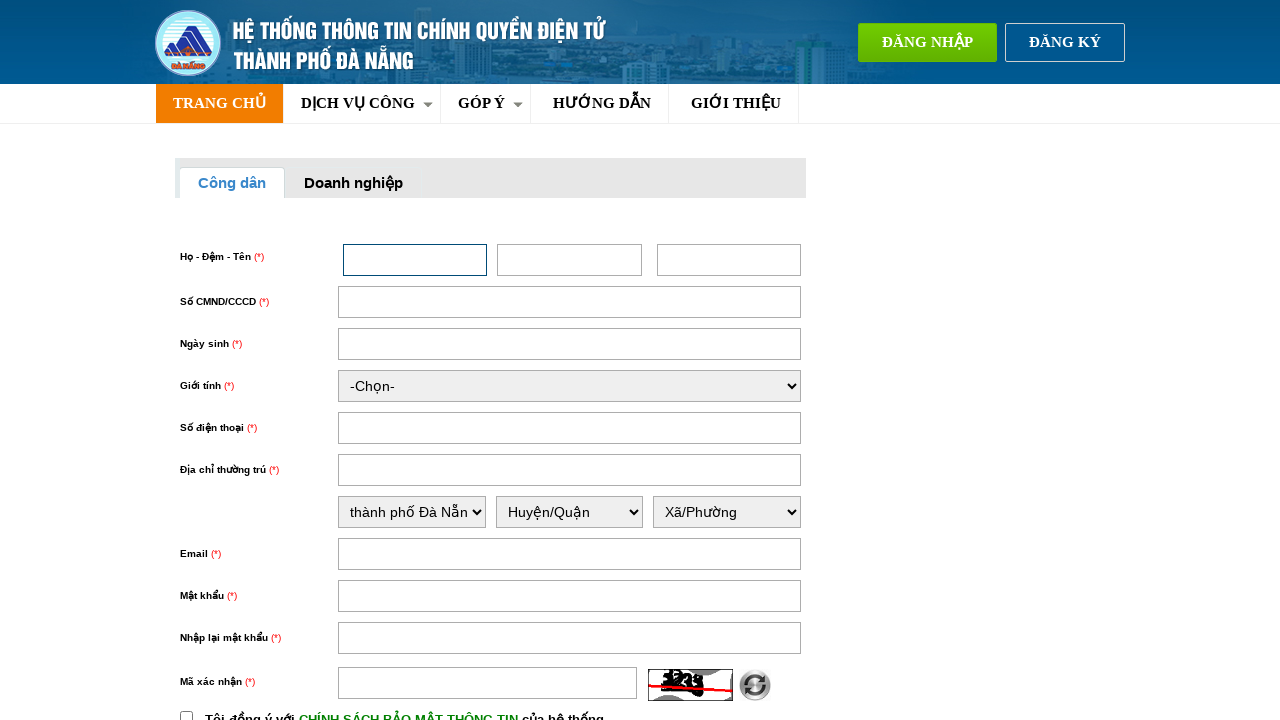

Selected 'tỉnh Bình Định' from province dropdown on select#thuongtru_tinhthanh
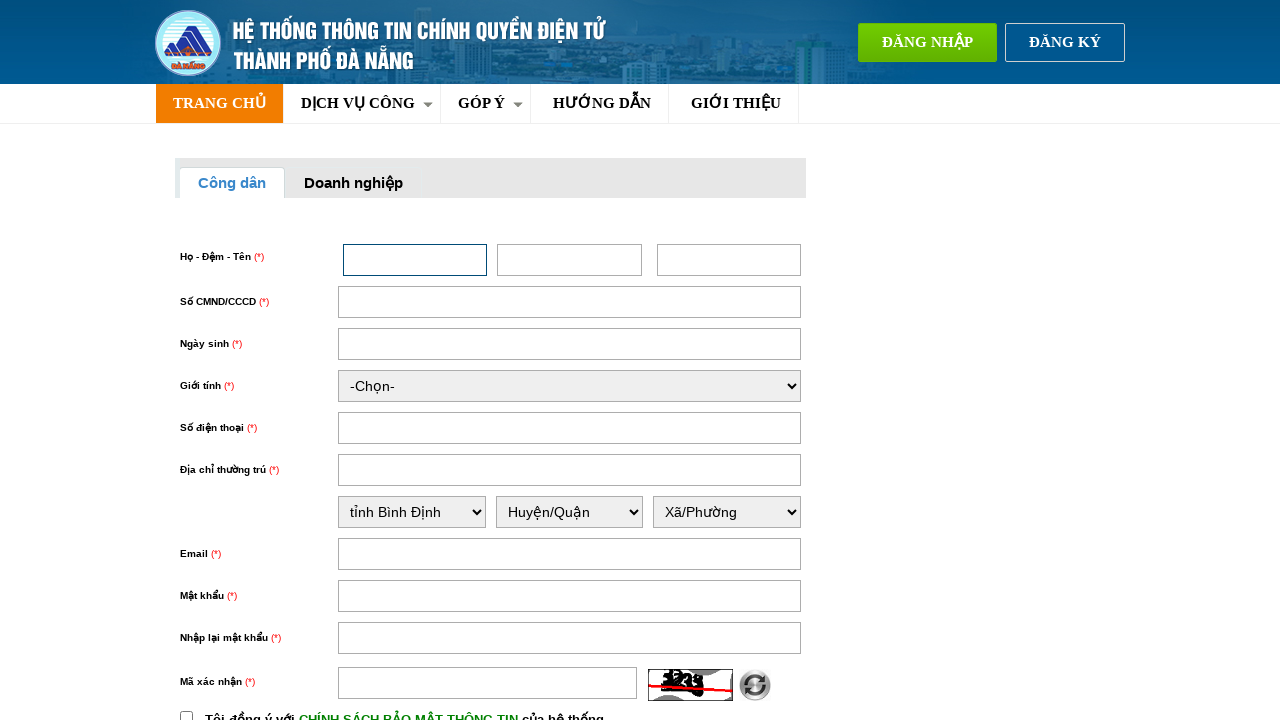

Waited 3 seconds for province selection to process
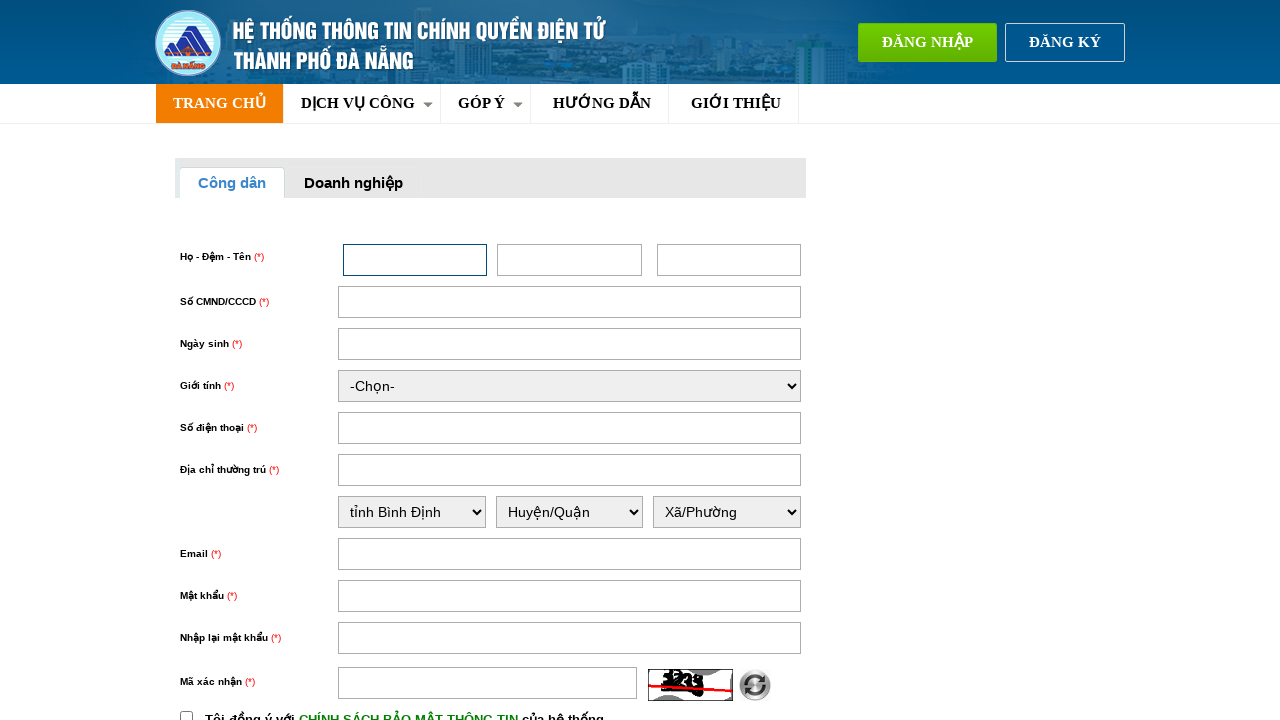

Retrieved selected option value from province dropdown
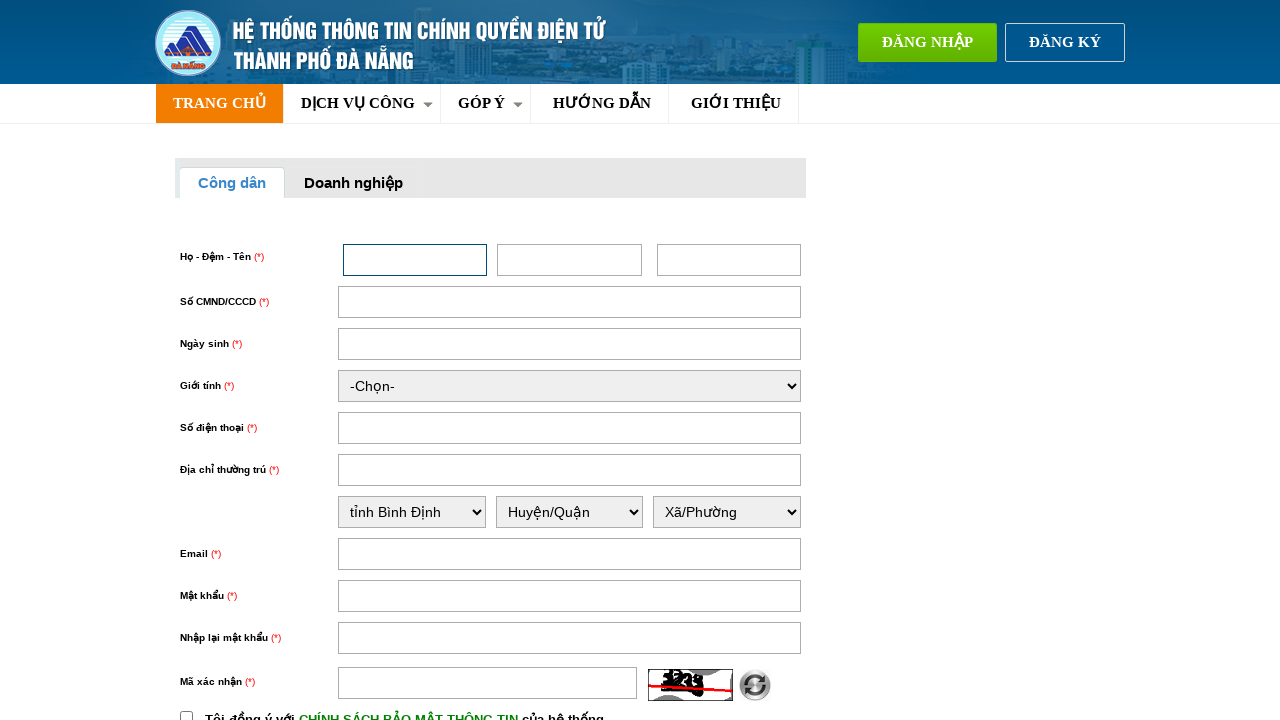

Verified that selected province is 'tỉnh Bình Định'
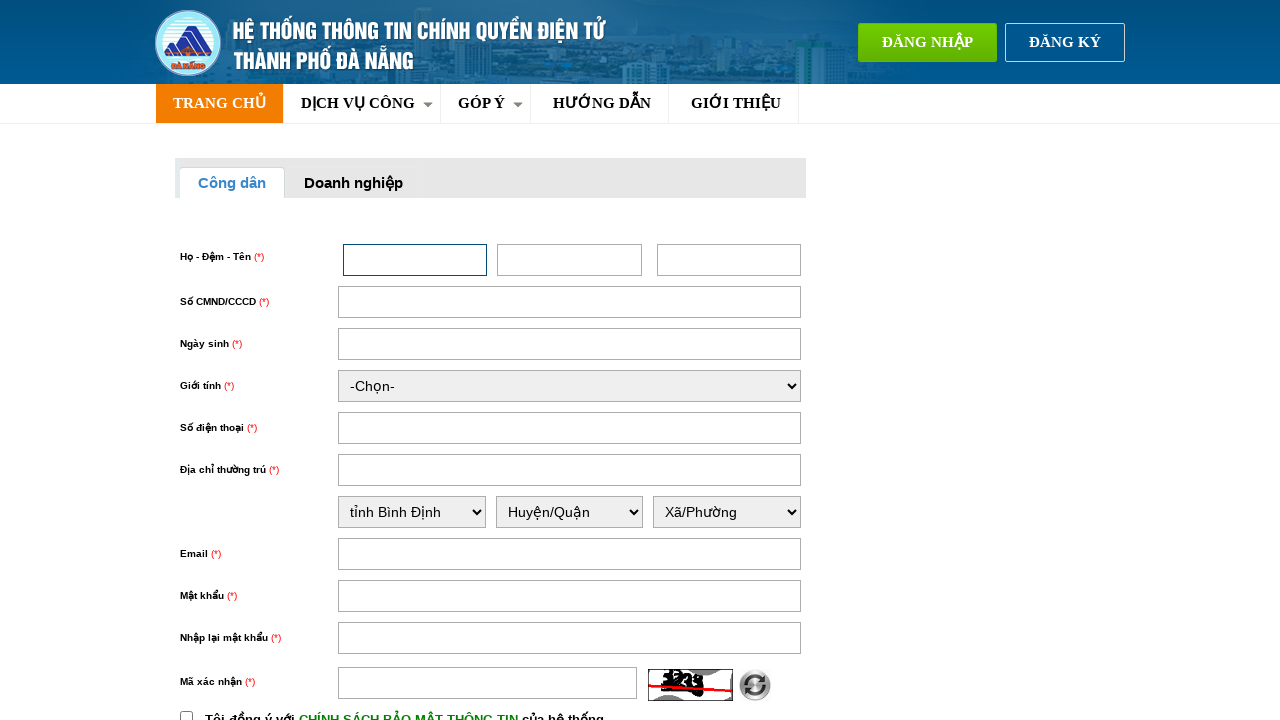

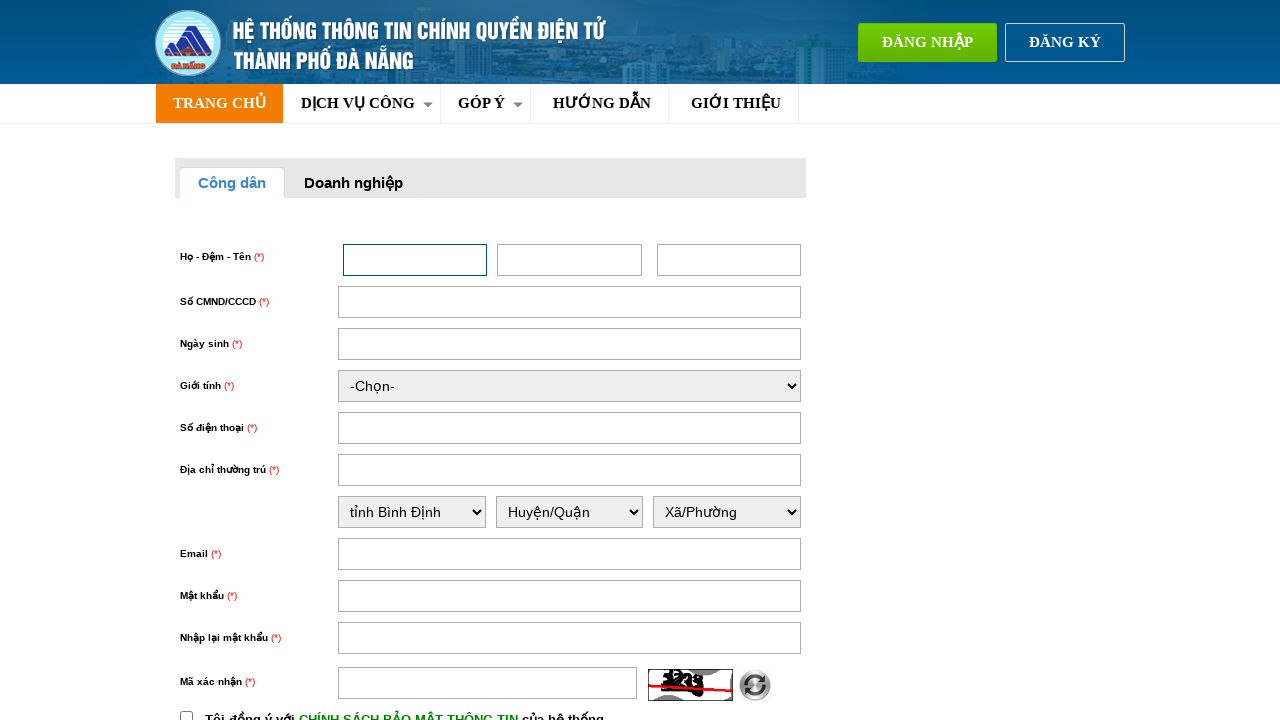